Tests Playwright action chains functionality by typing text in a search input field, performing double-click to select text, typing replacement text, and demonstrating action sequencing with pauses on GeeksforGeeks website.

Starting URL: https://www.geeksforgeeks.org/

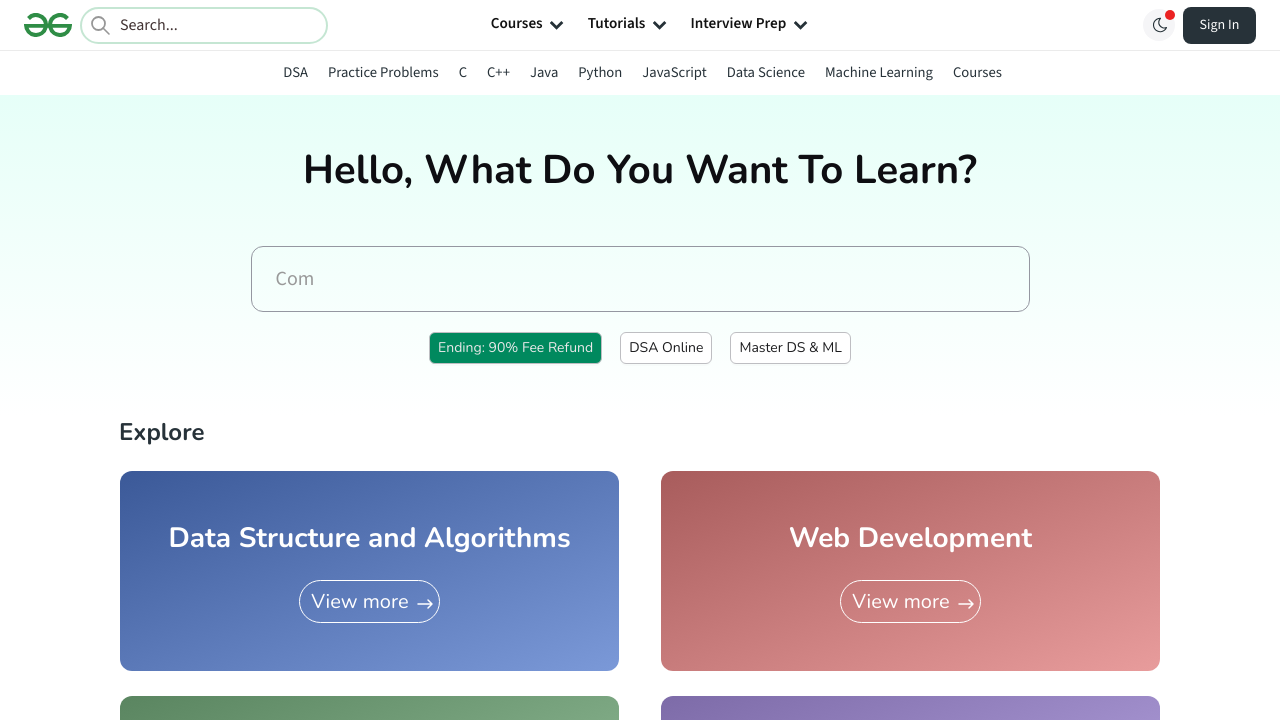

Search input field is visible and ready
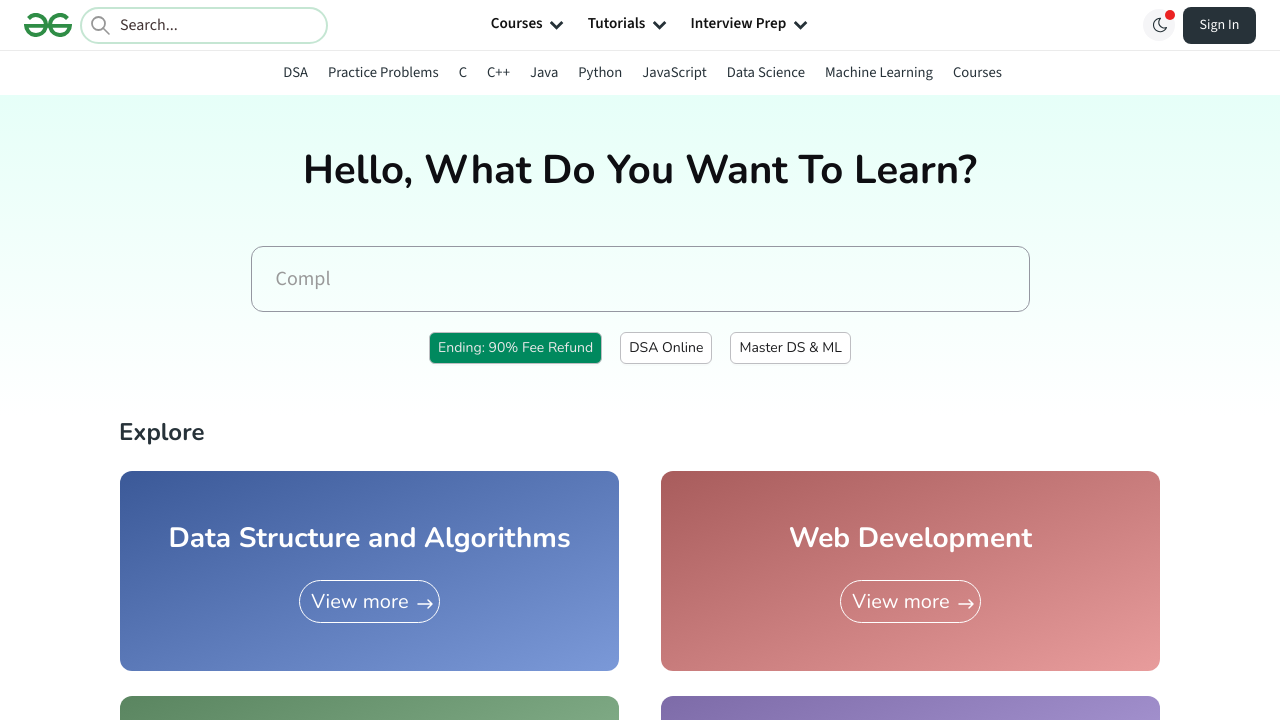

Filled search input with 'Testing_for_reset_action' on xpath=//*[@id="comp"]/div[2]/div[1]/div[2]/input
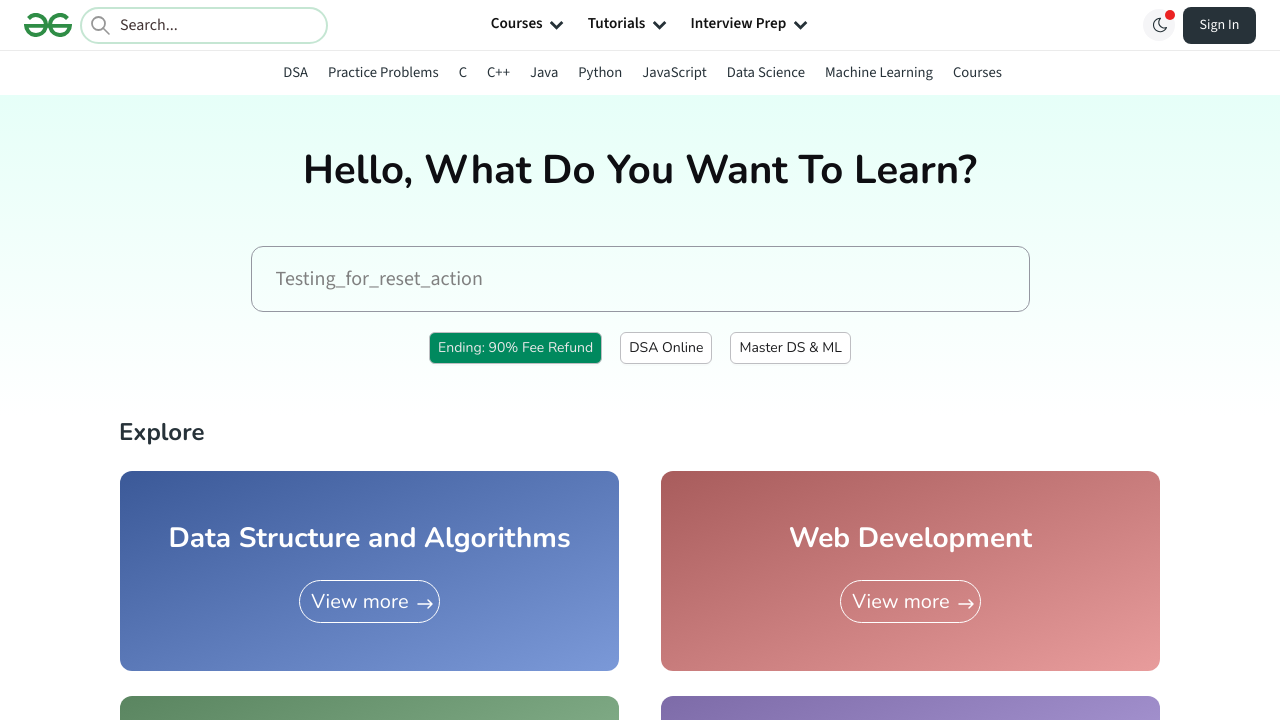

Waited 1000ms to observe initial text input
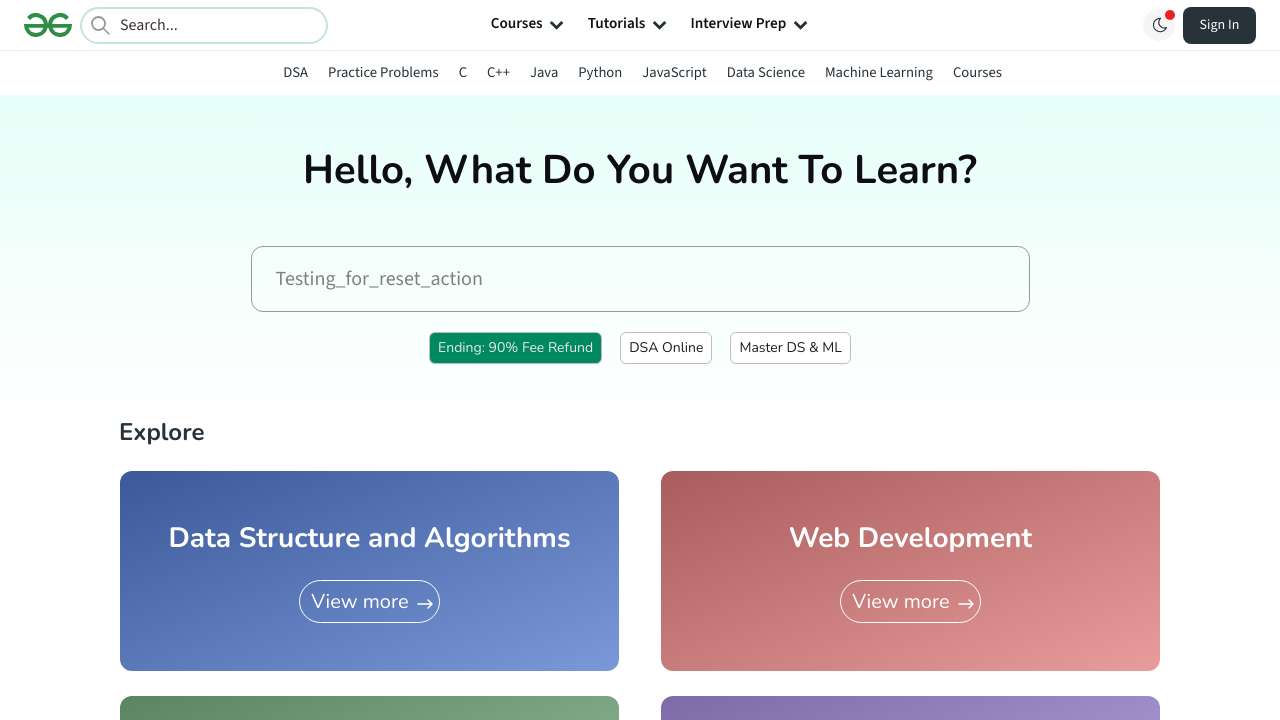

Double-clicked search input to select all text at (640, 279) on xpath=//*[@id="comp"]/div[2]/div[1]/div[2]/input
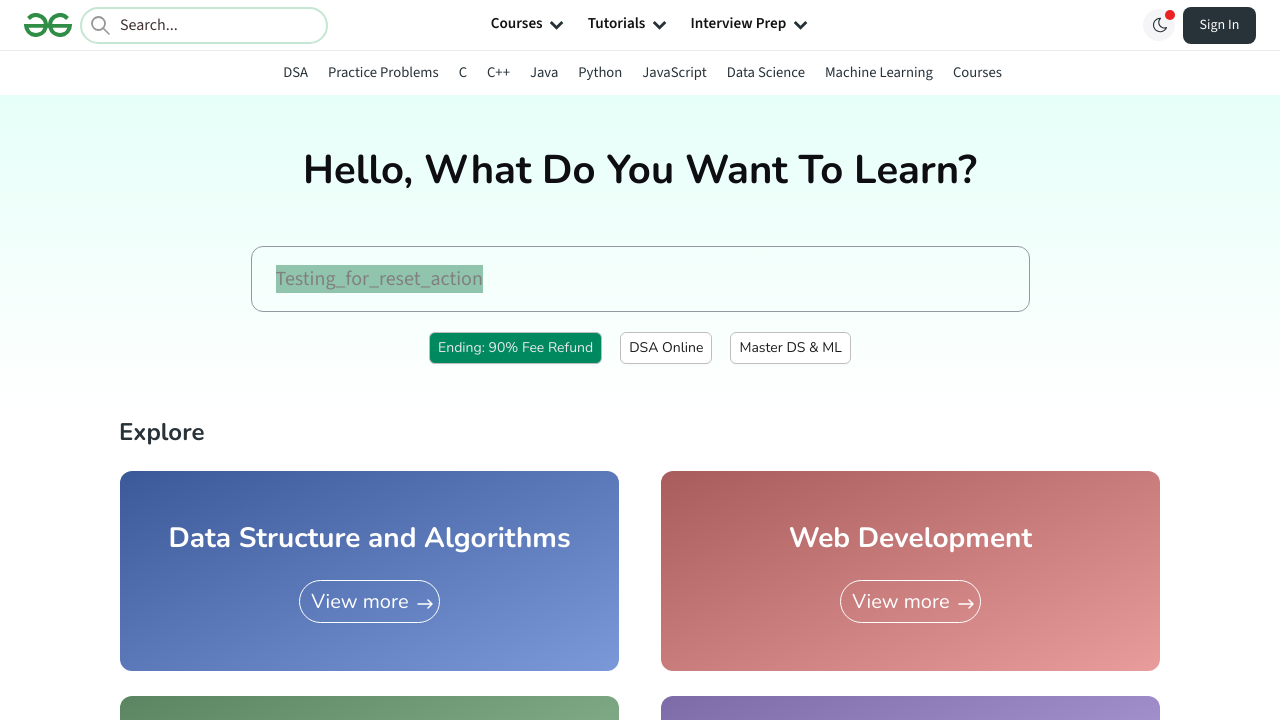

Filled search input with replacement text 'reset_action_now' on xpath=//*[@id="comp"]/div[2]/div[1]/div[2]/input
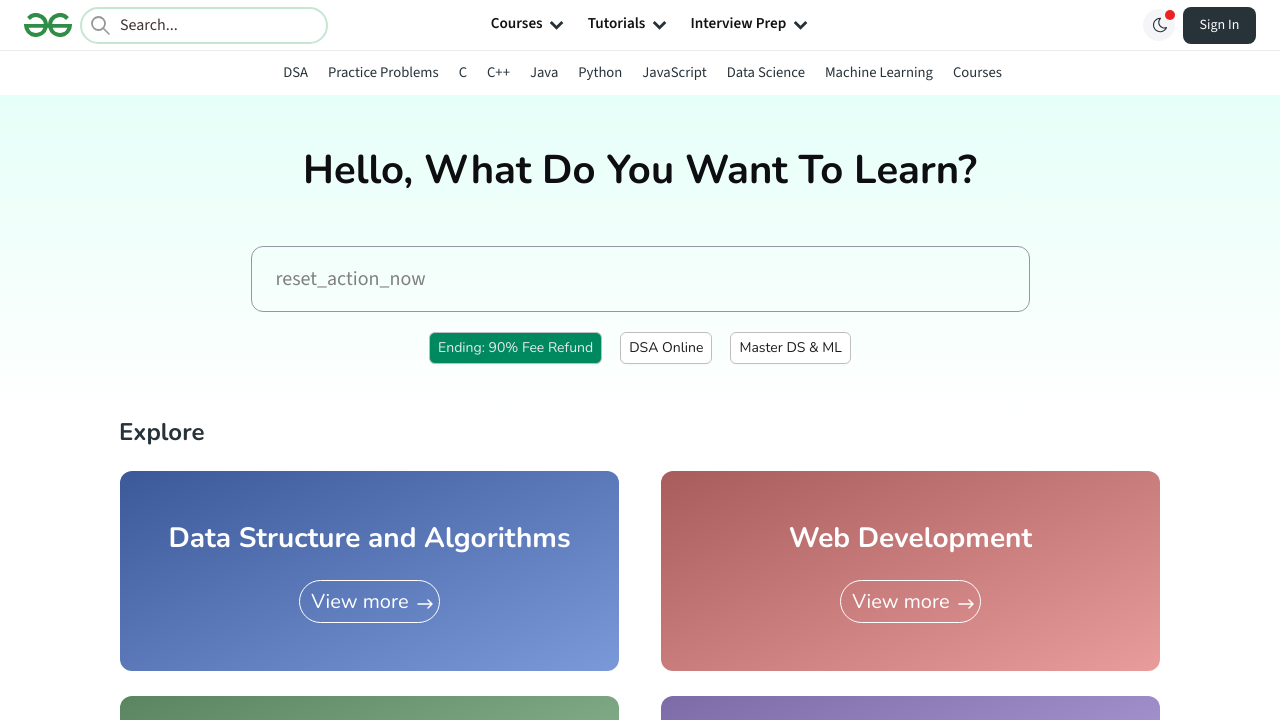

Waited 1000ms to observe replacement text
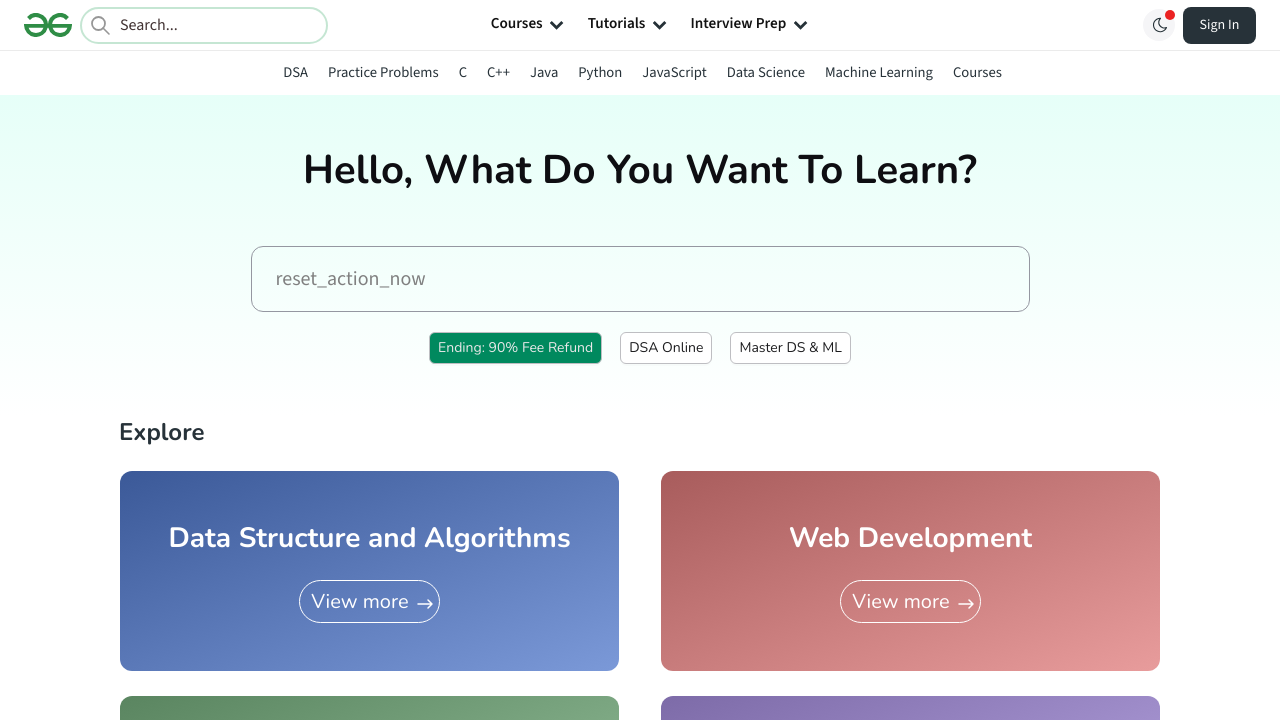

Double-clicked search input again to select all text at (640, 279) on xpath=//*[@id="comp"]/div[2]/div[1]/div[2]/input
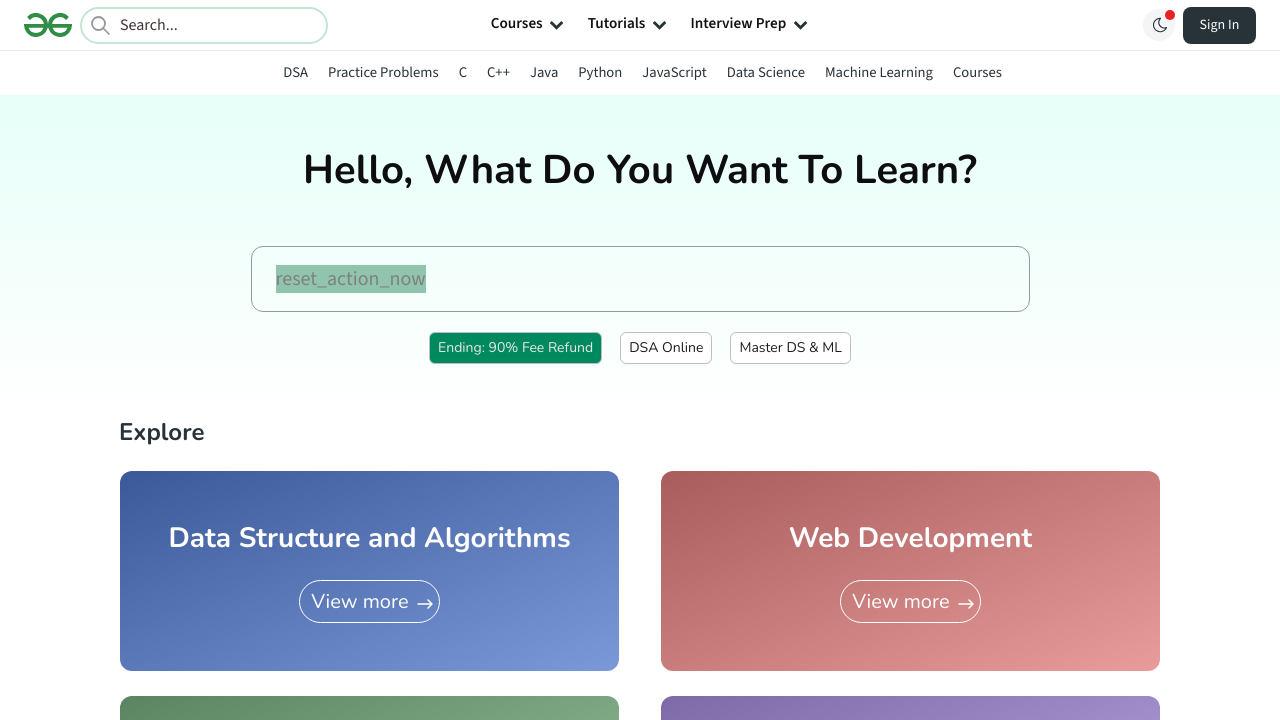

Filled search input with final text 'Reset Action completed' on xpath=//*[@id="comp"]/div[2]/div[1]/div[2]/input
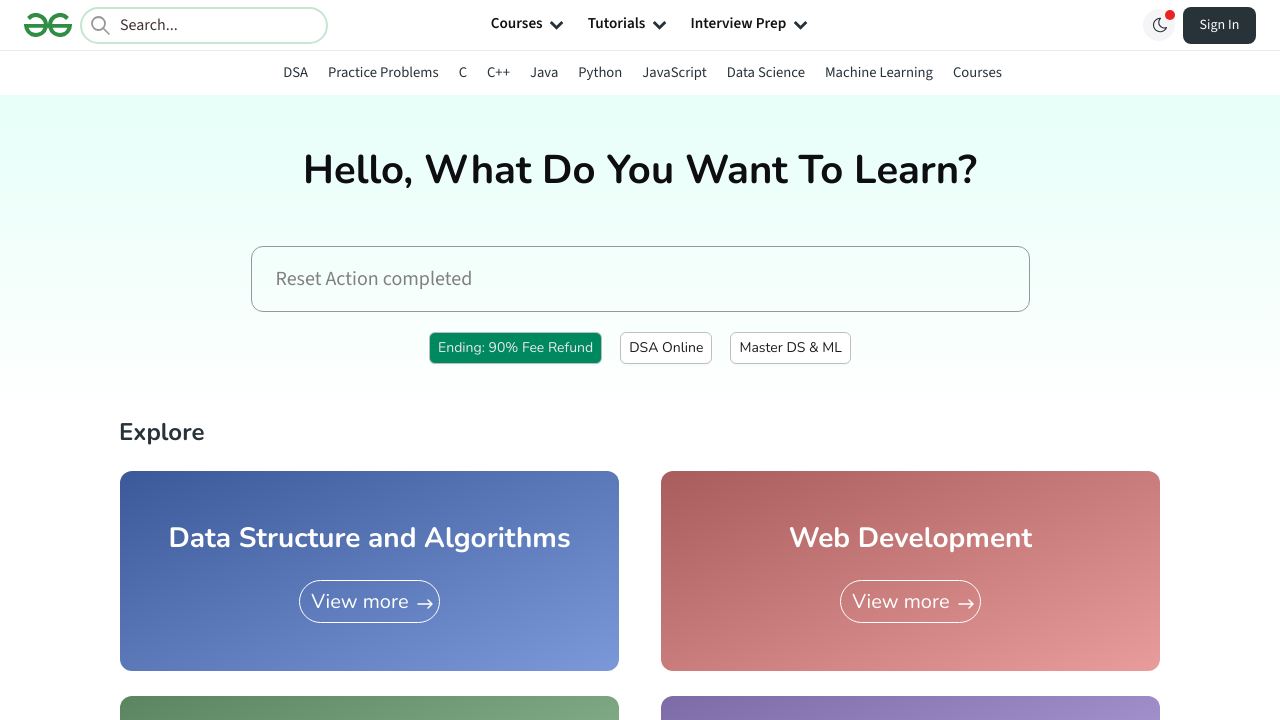

Waited 1000ms to observe final text result
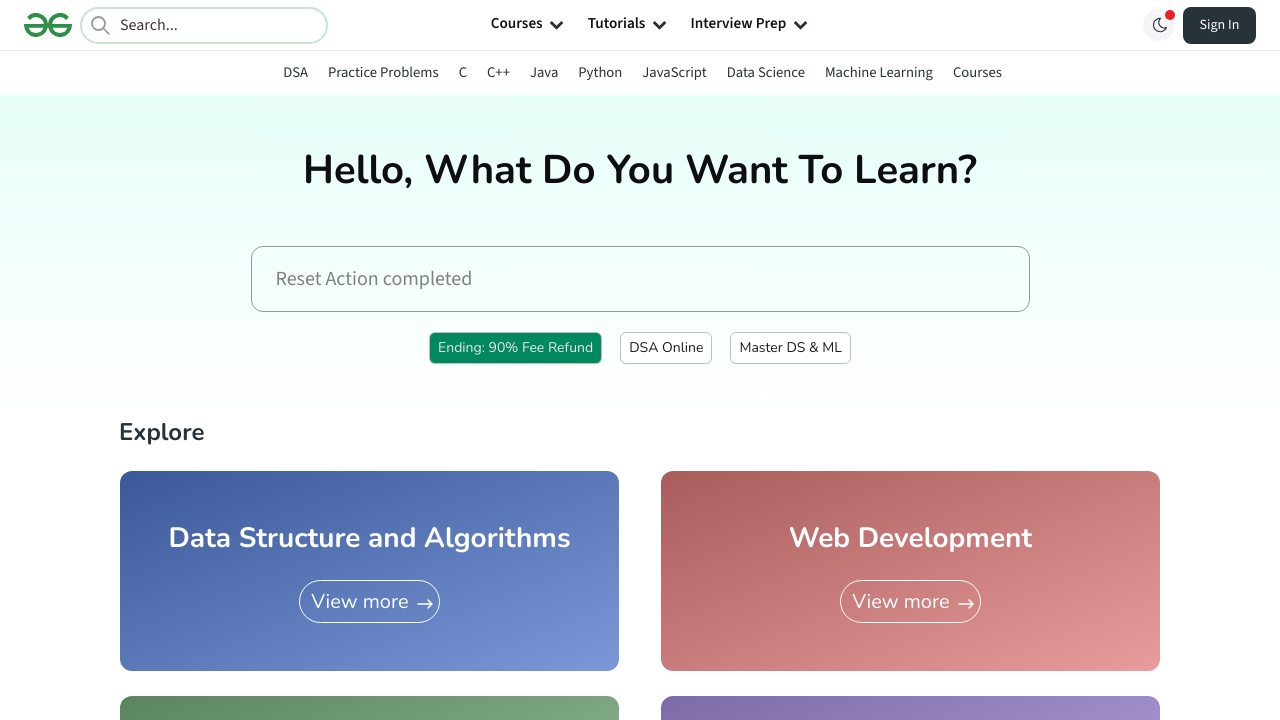

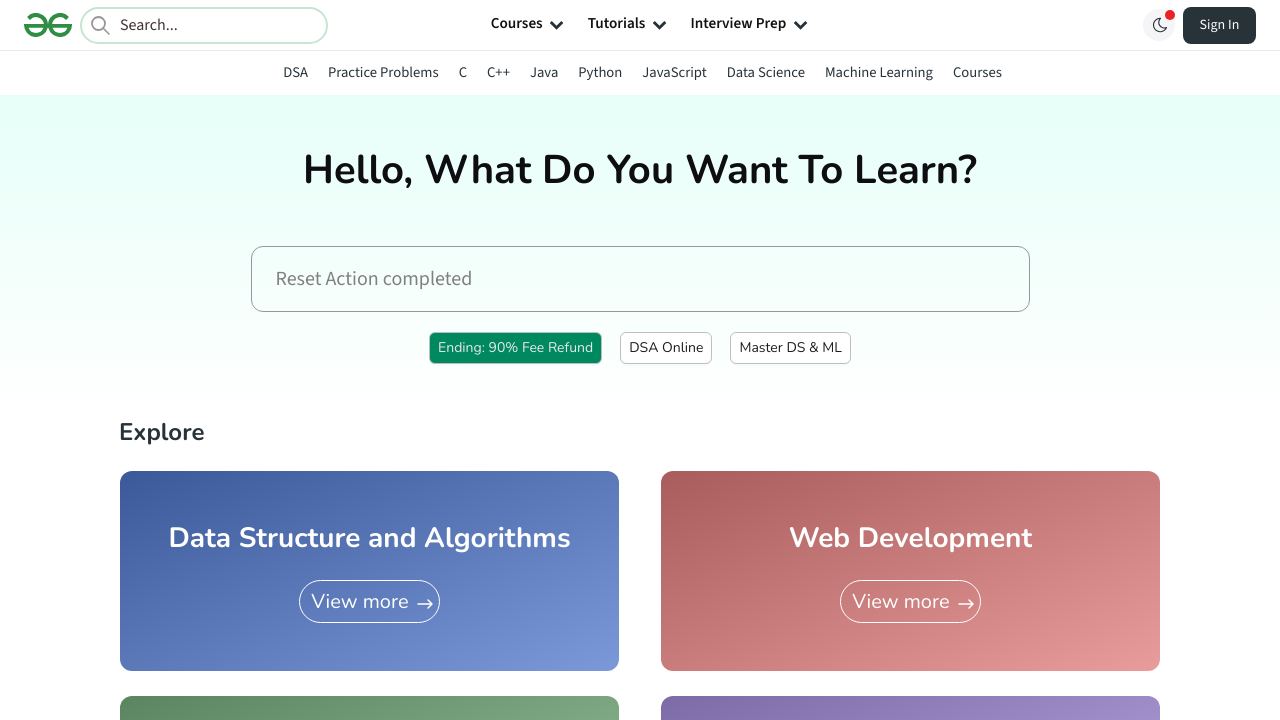